Tests navigation to the Java documentation page by clicking Get Started, hovering over the language menu, and selecting Java

Starting URL: https://playwright.dev/

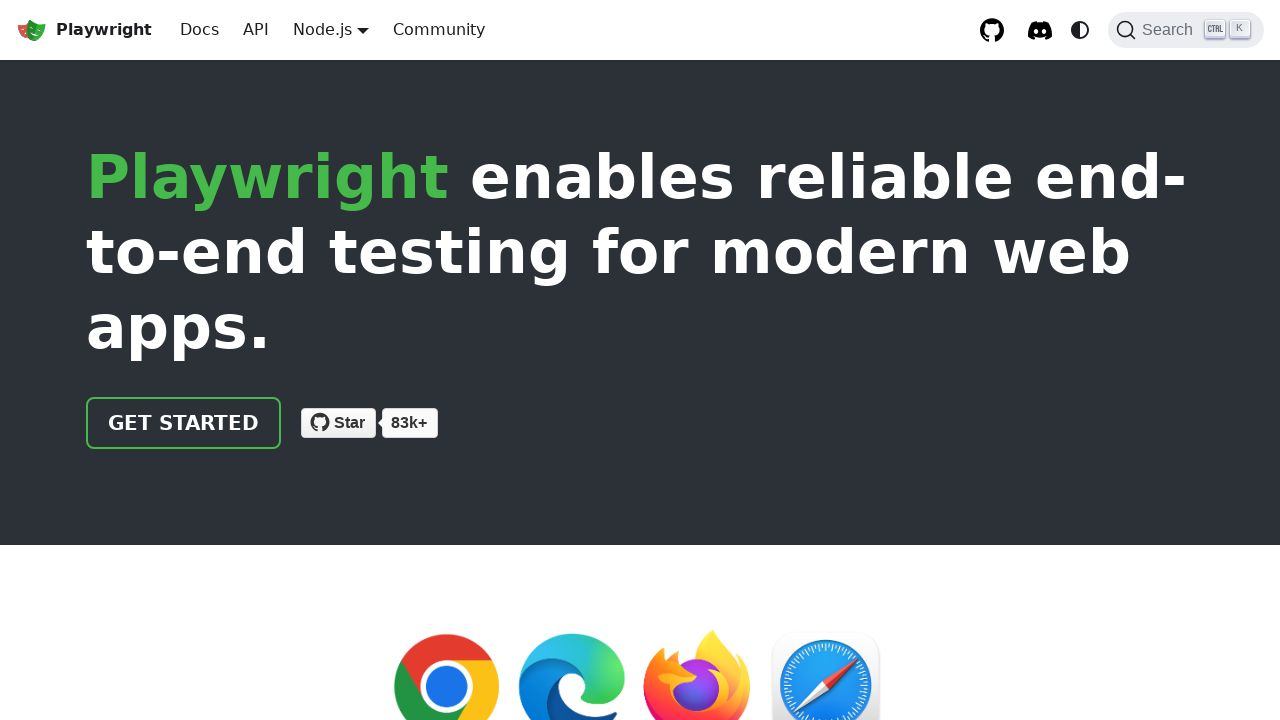

Clicked Get Started link at (184, 423) on a:has-text('Get started')
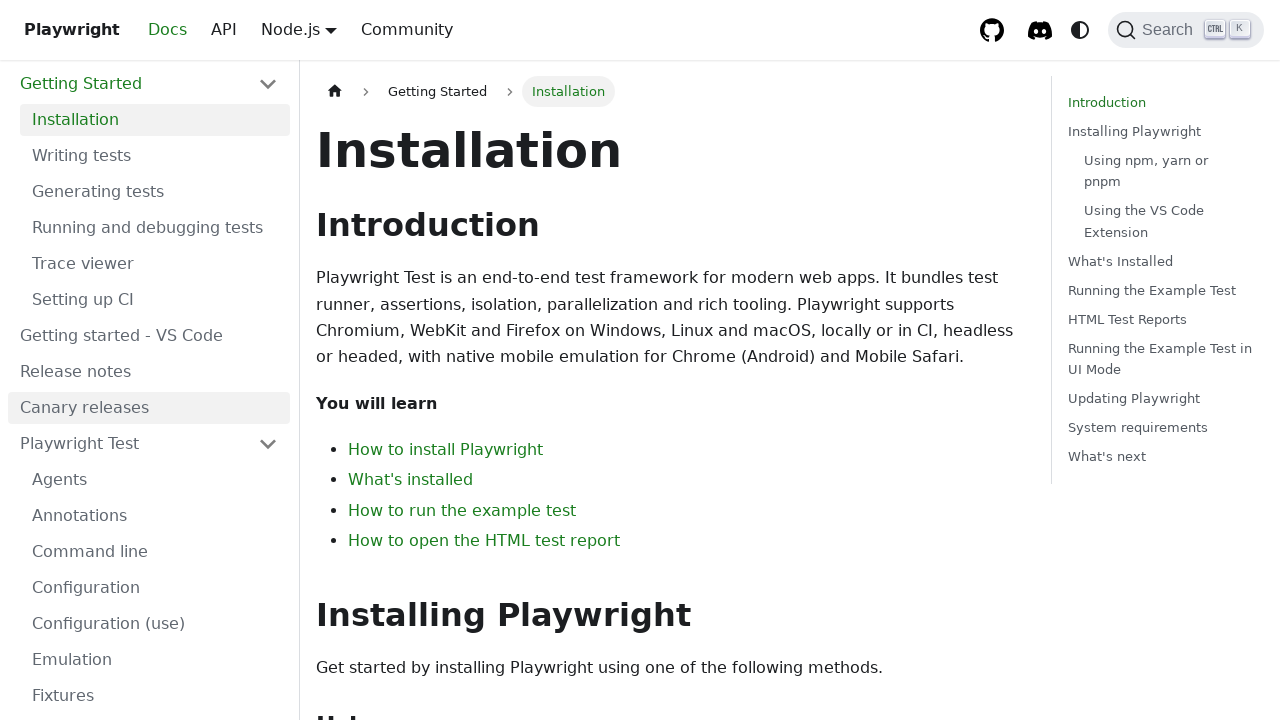

Hovered over language menu (Node.js) at (322, 29) on nav >> text=Node.js
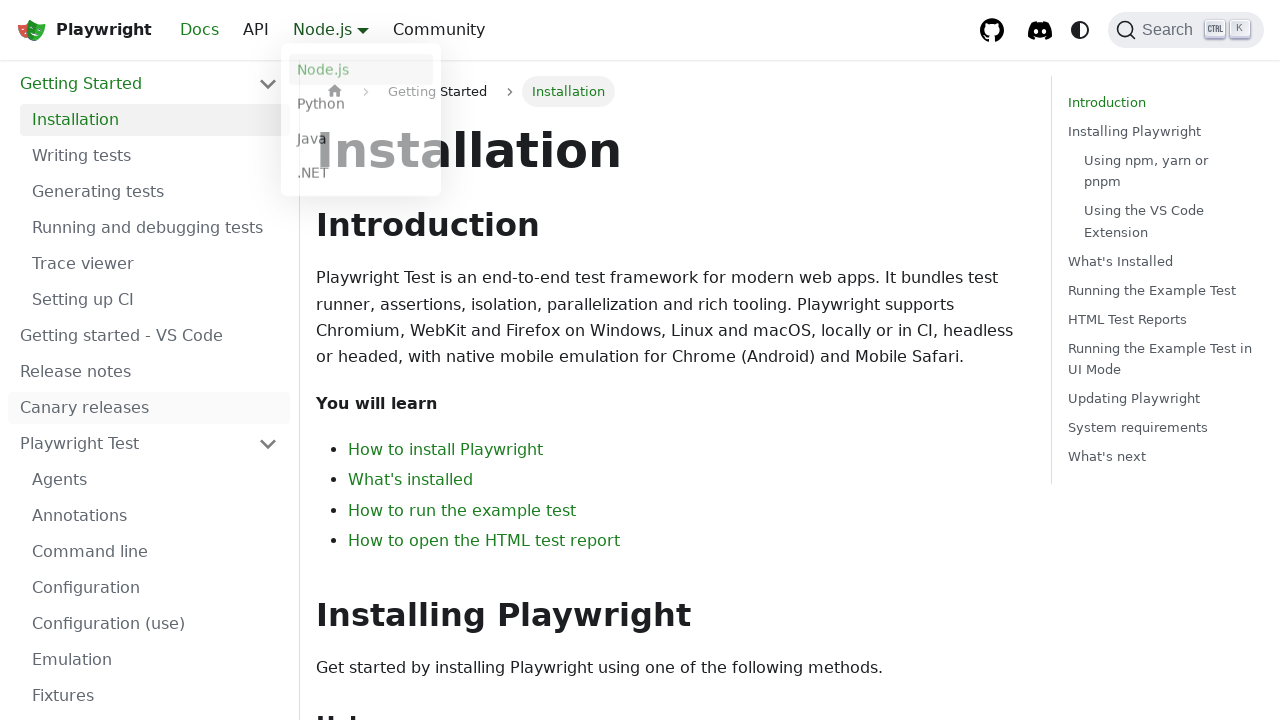

Selected Java from language submenu at (361, 142) on a:has-text('Java')
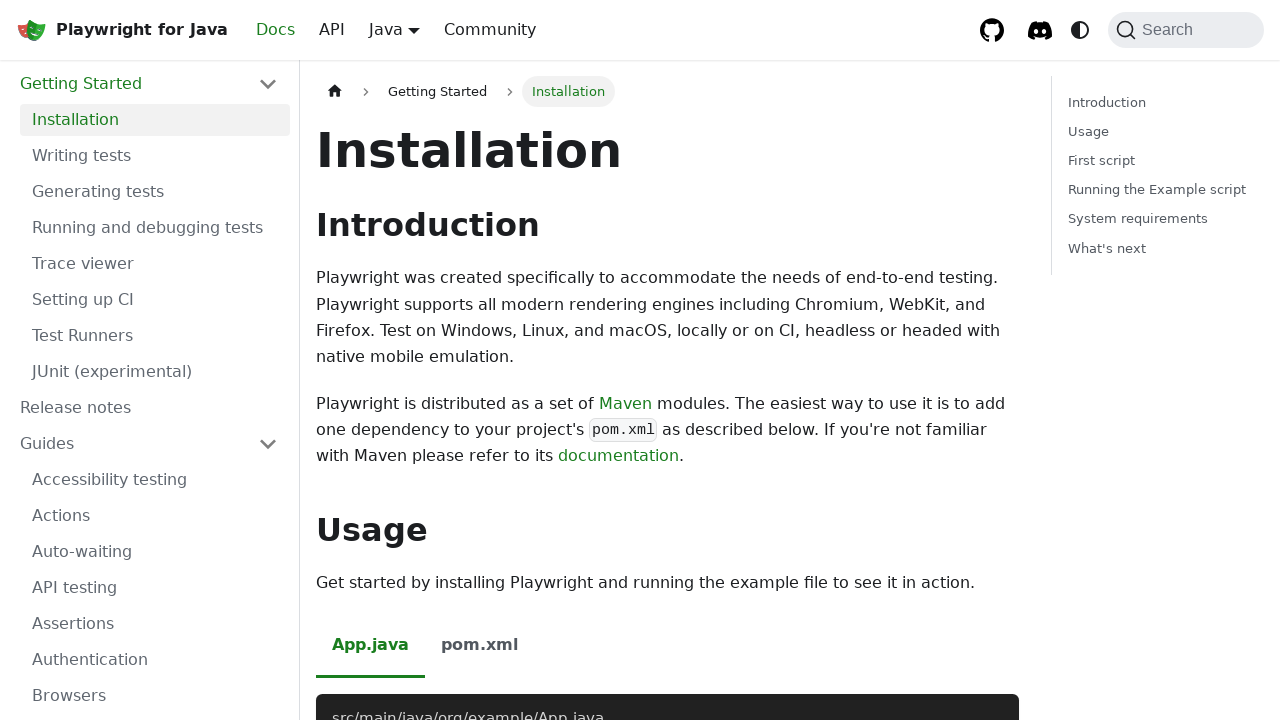

Navigation to Java documentation page completed
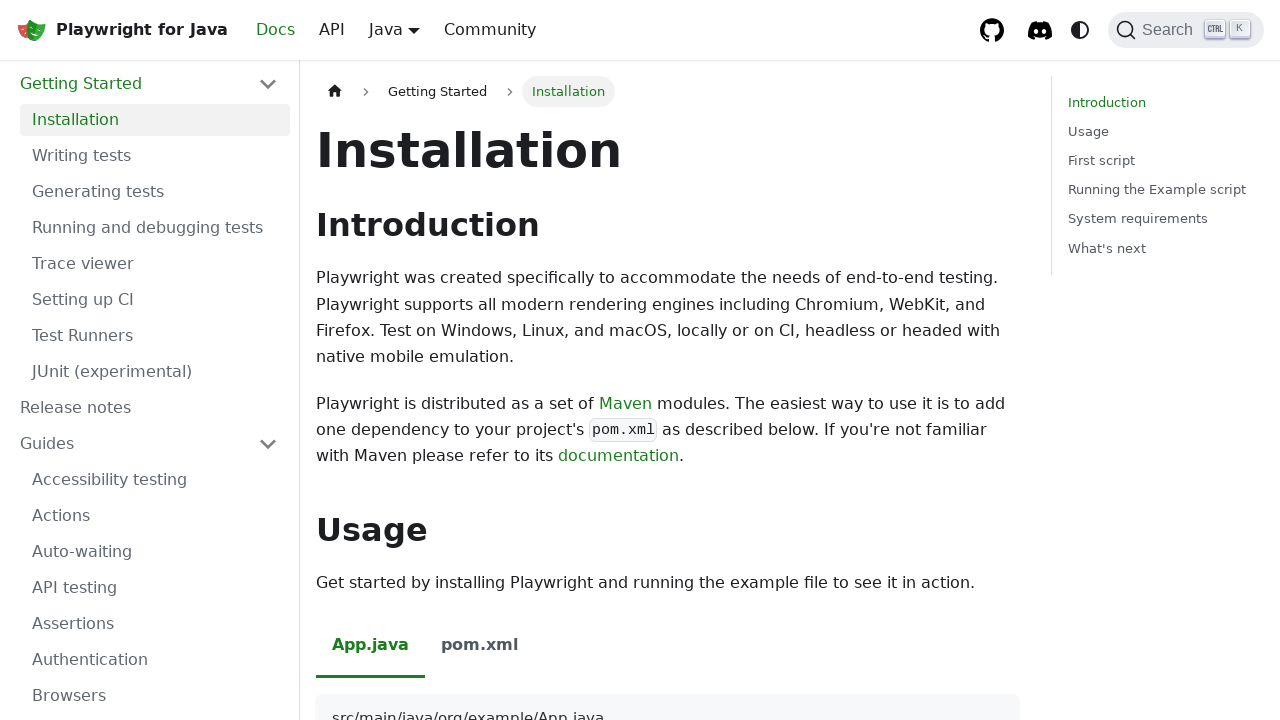

Java-specific content (Installing Playwright) is visible
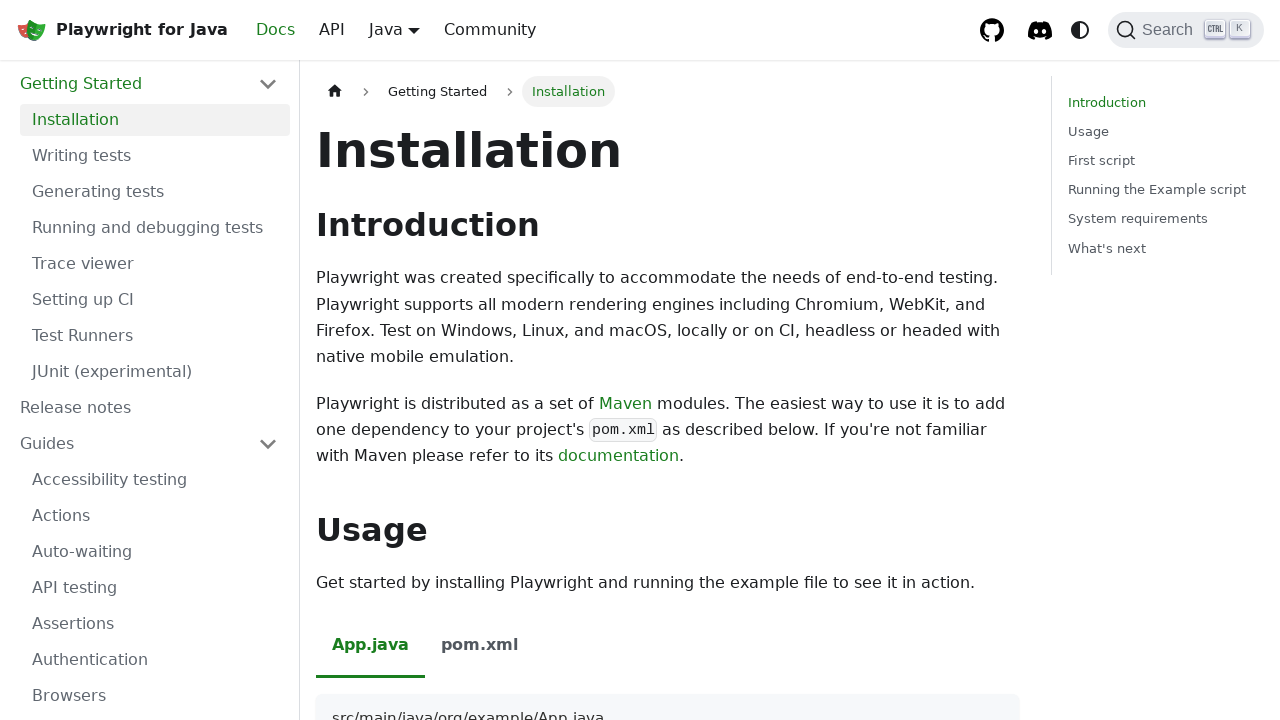

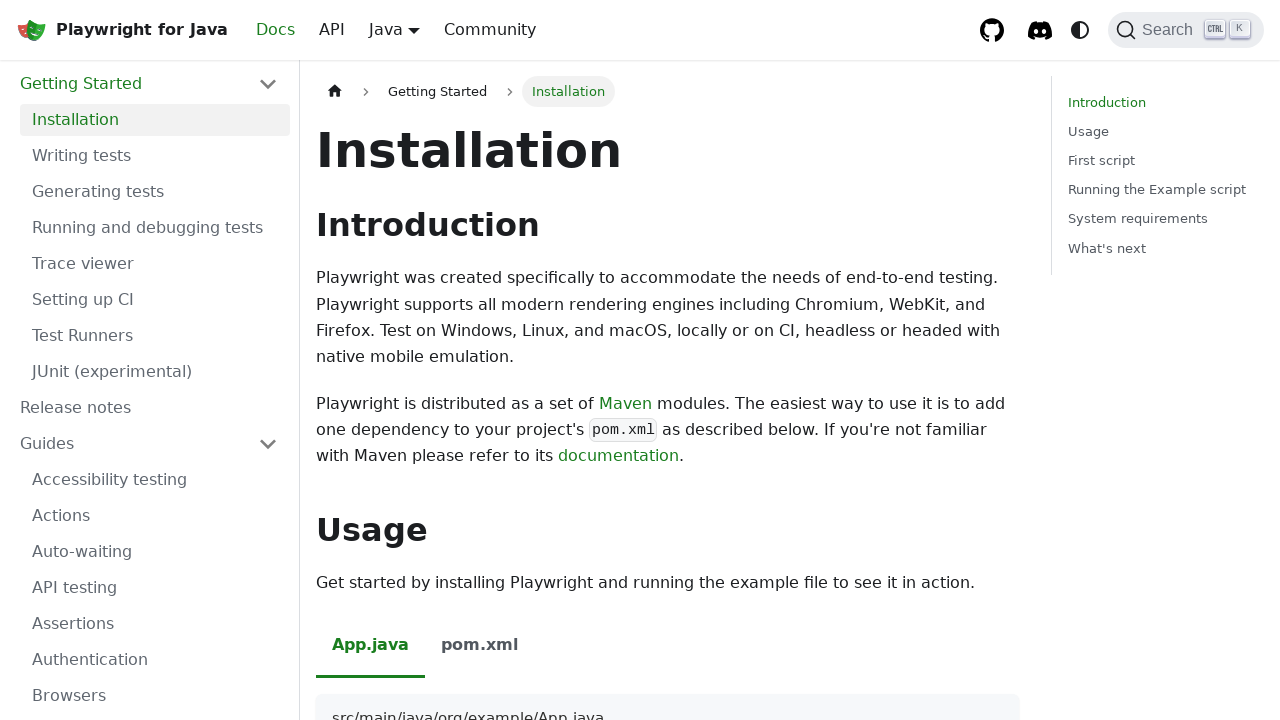